Tests navigation through disappearing elements page by clicking various menu items (Home, About, Contact Us, Portfolio) and navigating back after each click

Starting URL: https://the-internet.herokuapp.com/

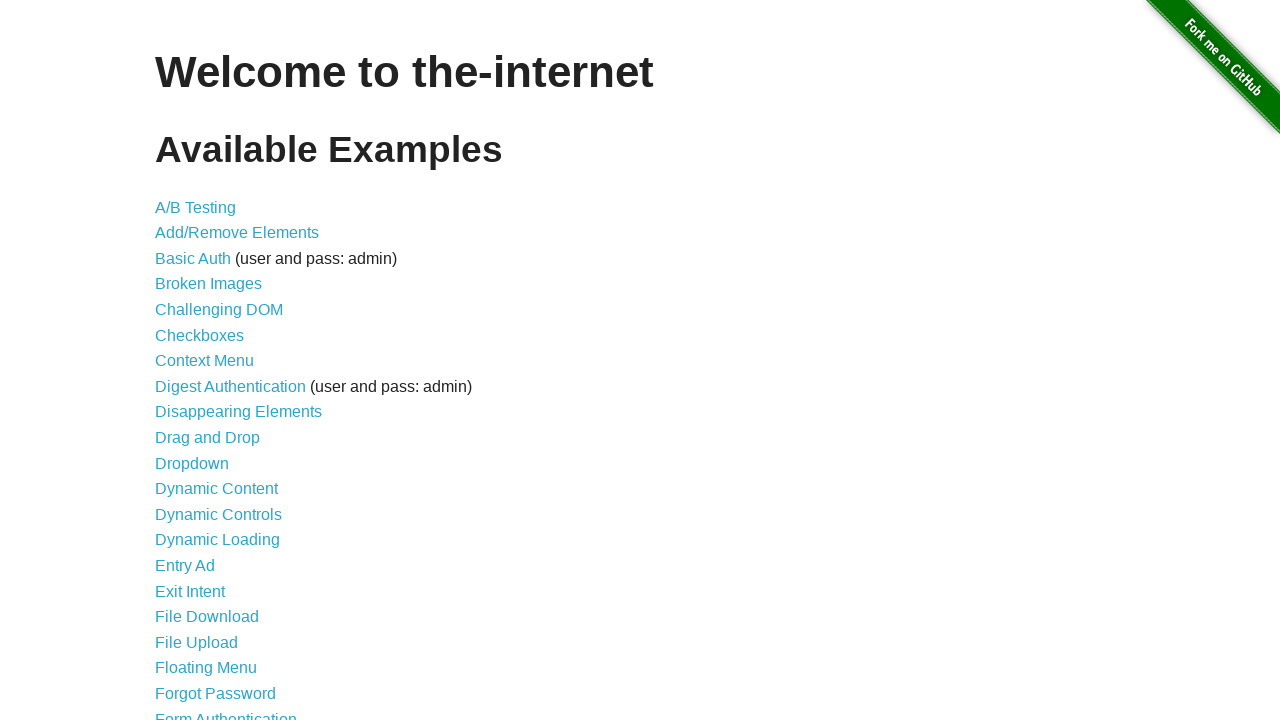

Clicked Disappearing Elements link from homepage at (238, 412) on a[href='/disappearing_elements']
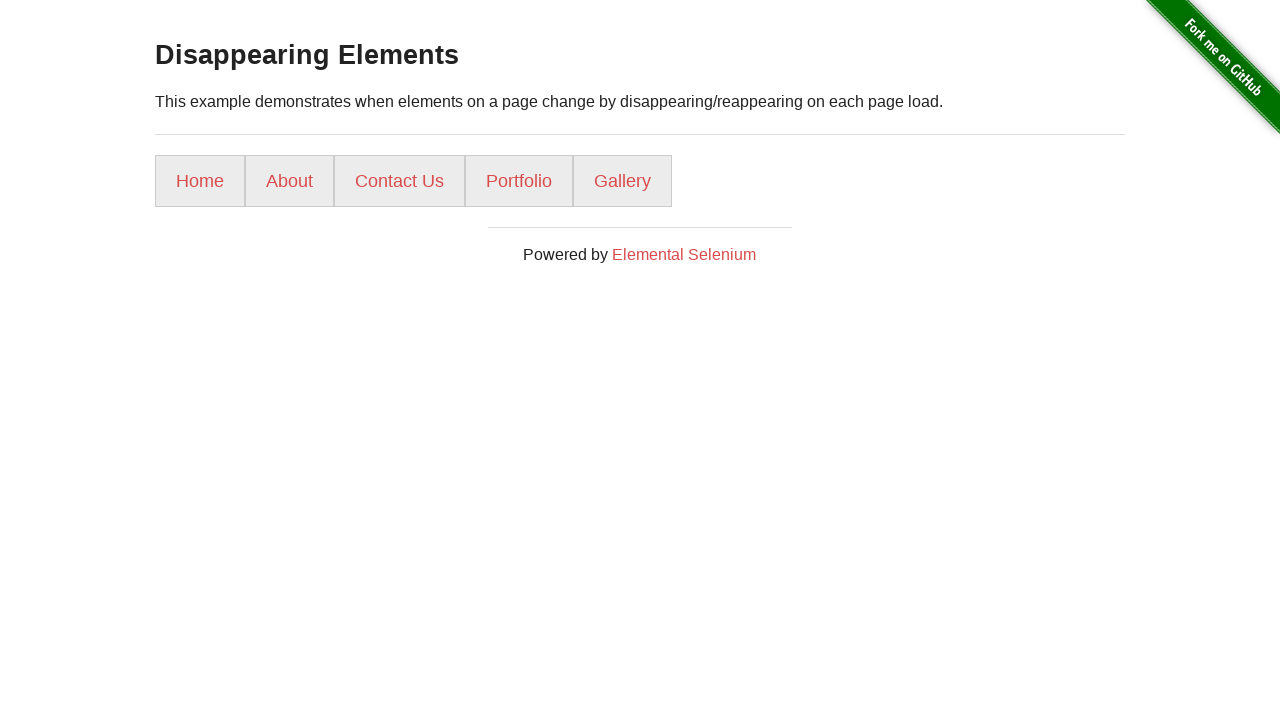

Clicked Home menu item at (200, 181) on a[href='/']
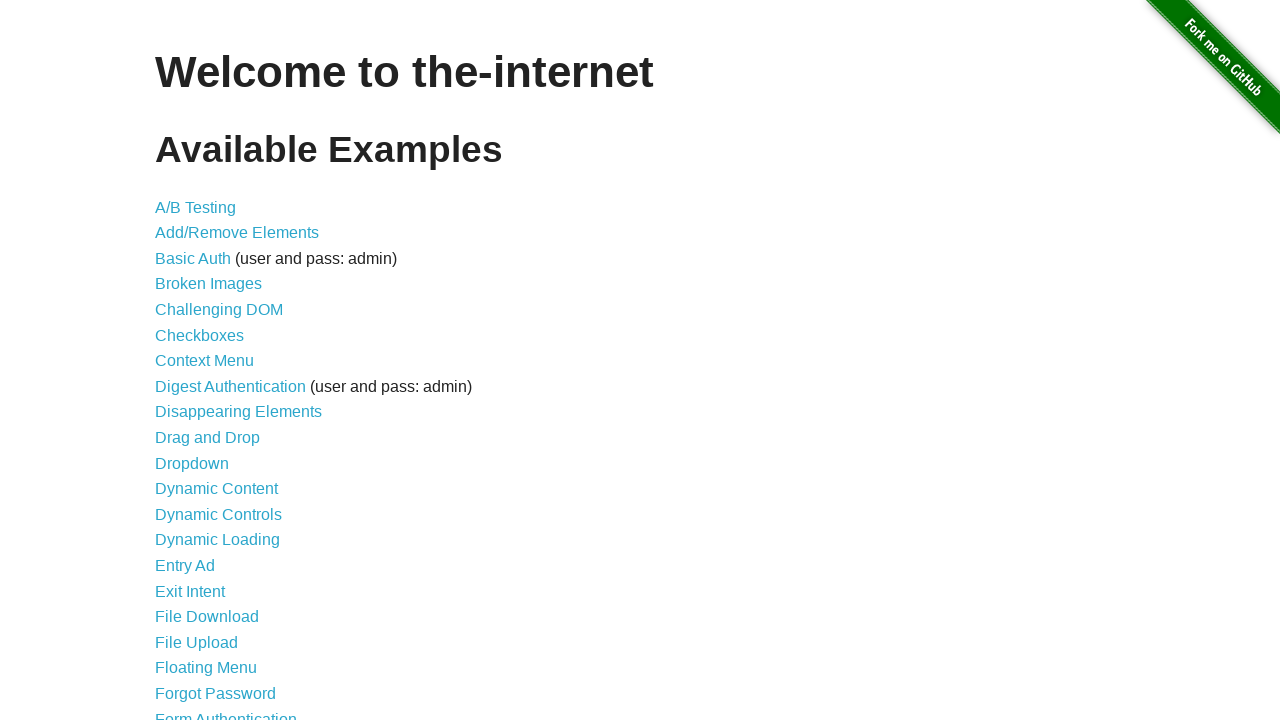

Navigated back to Disappearing Elements page
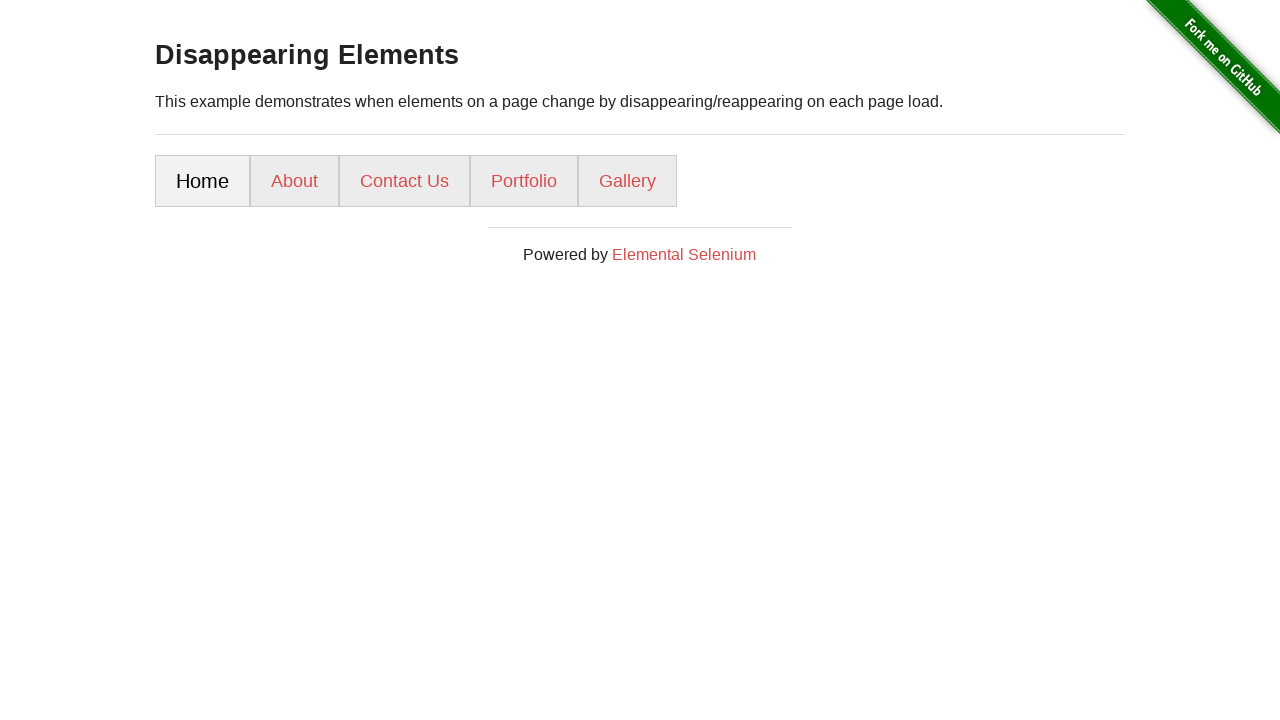

Clicked About menu item at (294, 181) on a[href='/about/']
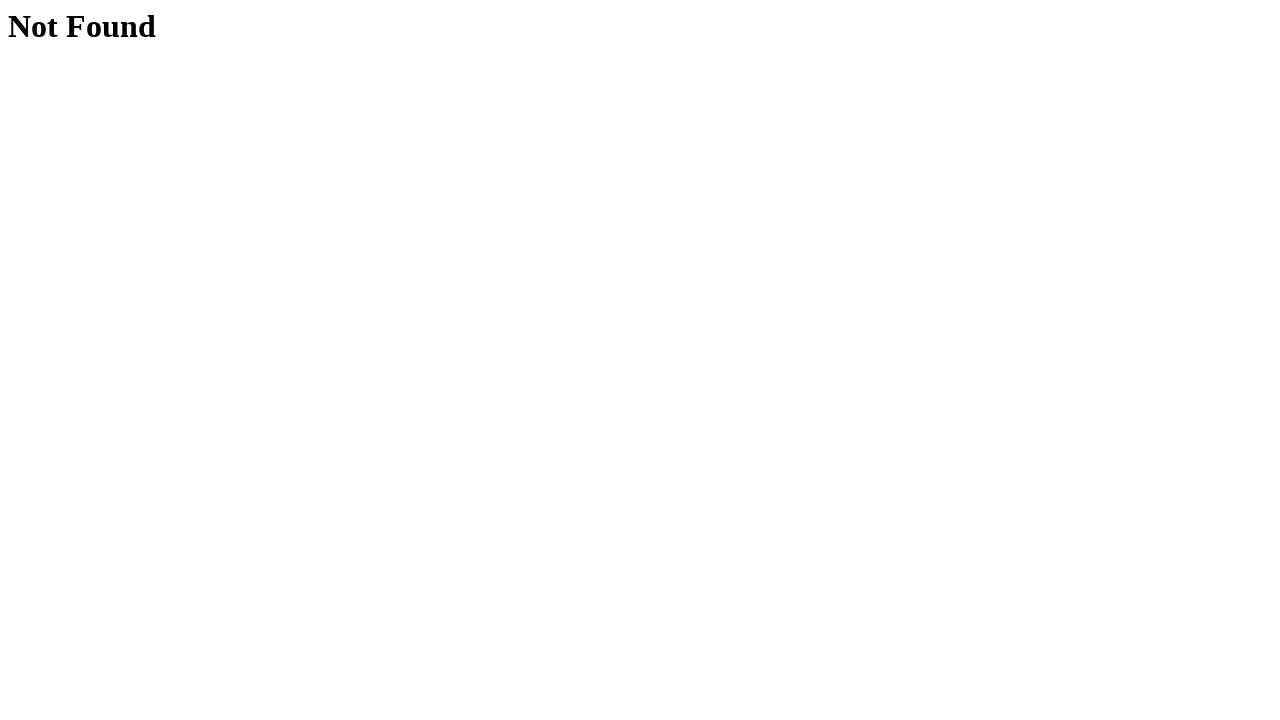

Navigated back to Disappearing Elements page
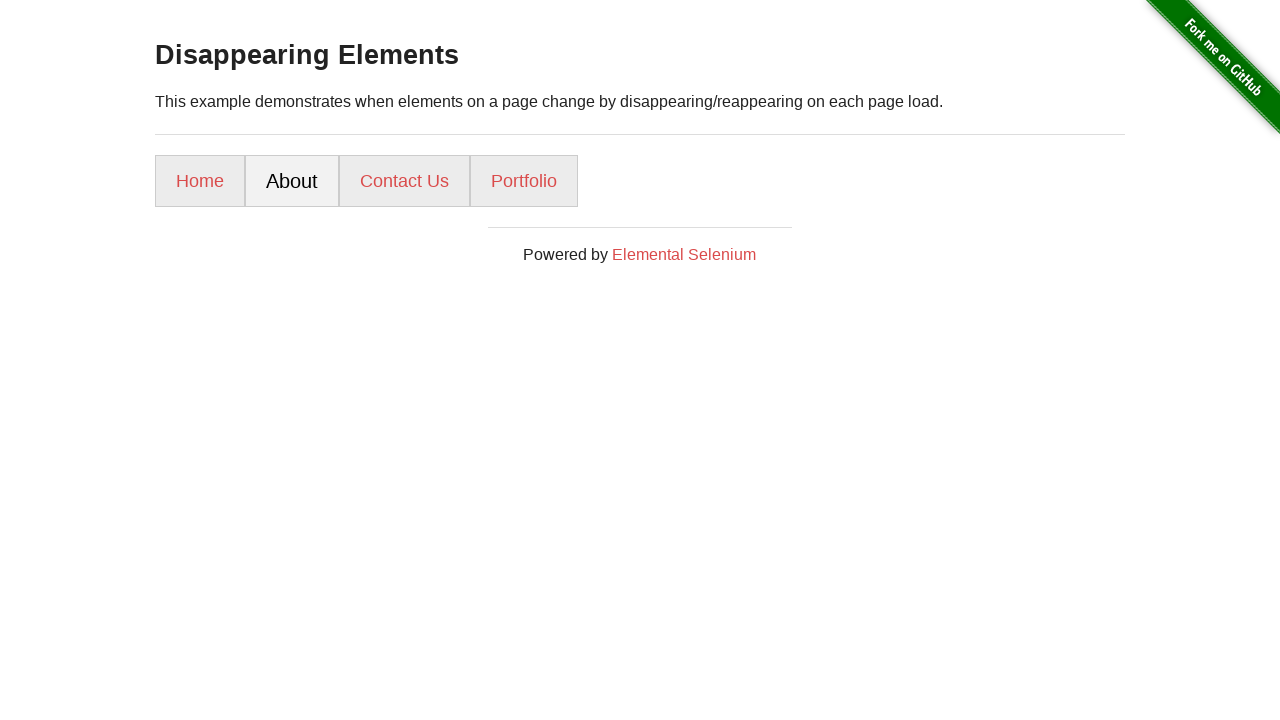

Clicked Contact Us menu item at (404, 181) on a[href='/contact-us/']
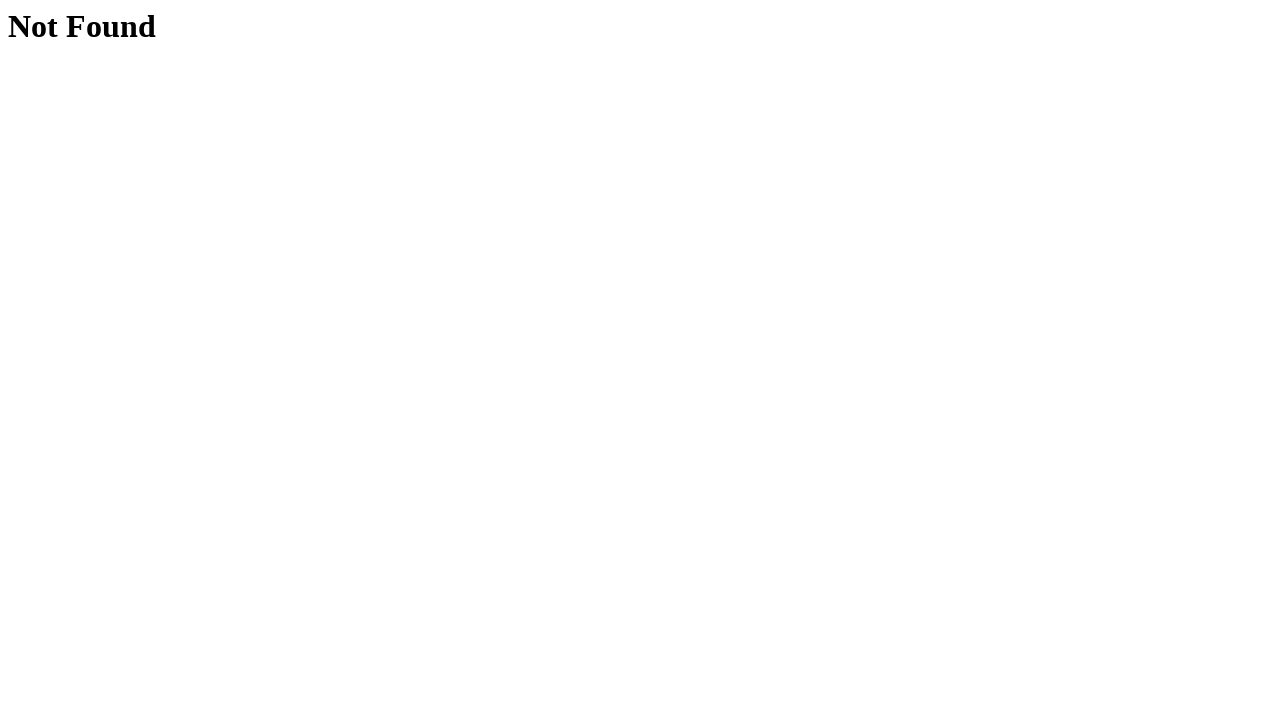

Navigated back to Disappearing Elements page
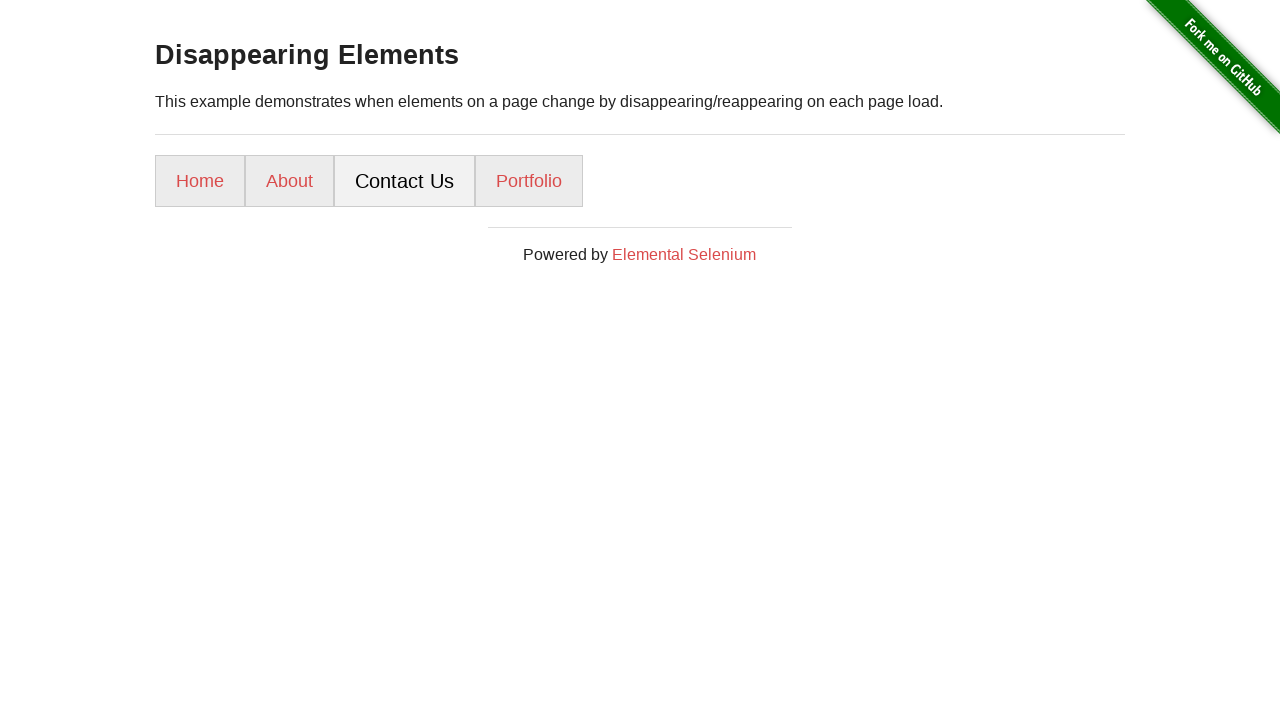

Clicked Portfolio menu item at (529, 181) on a[href='/portfolio/']
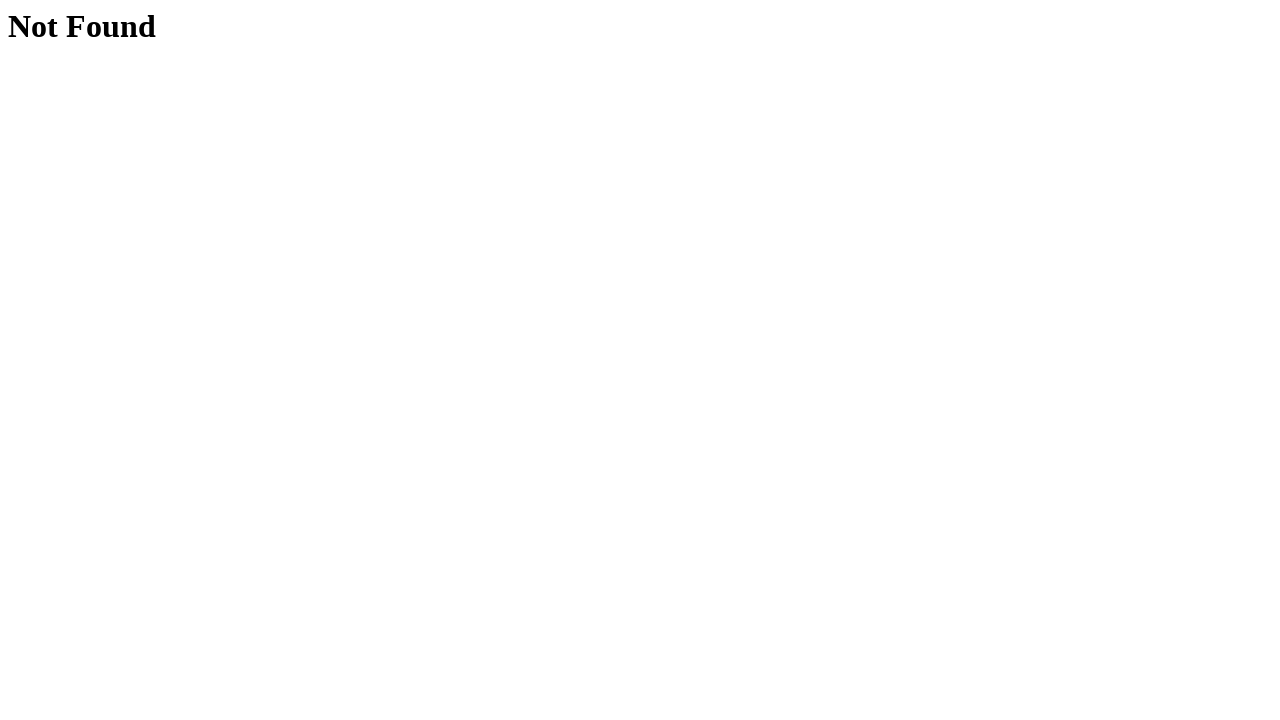

Navigated back to Disappearing Elements page
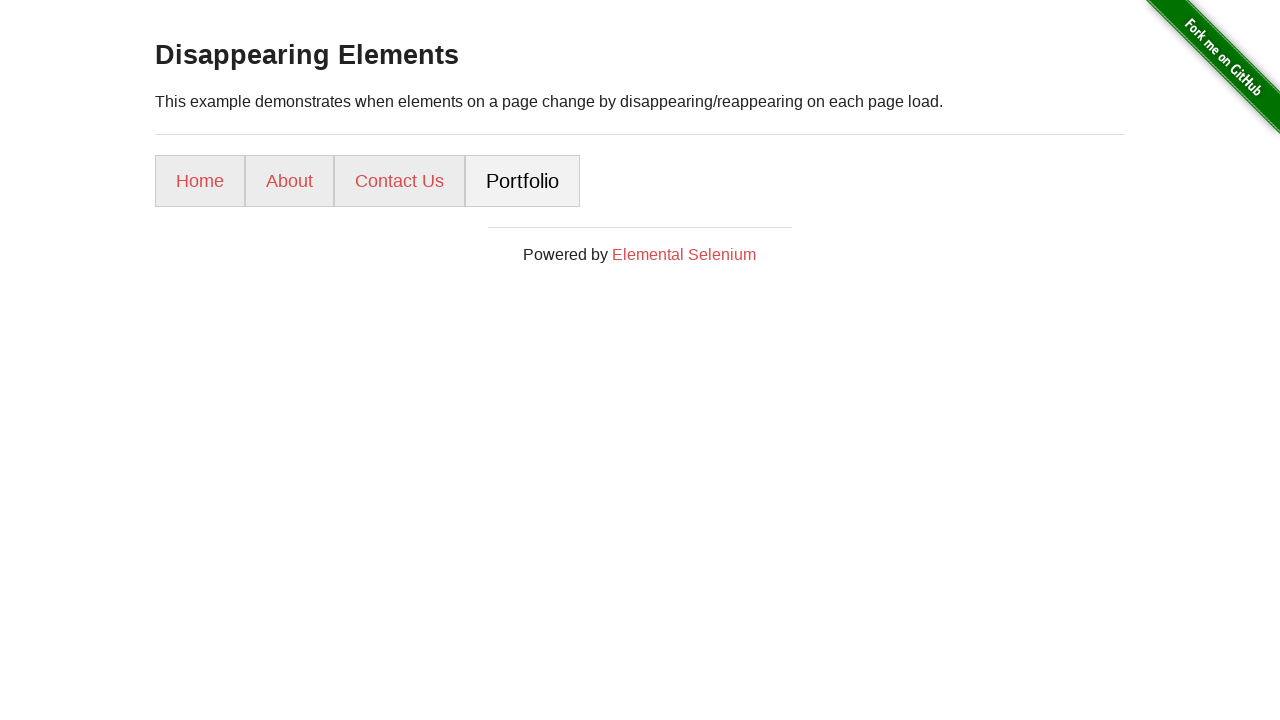

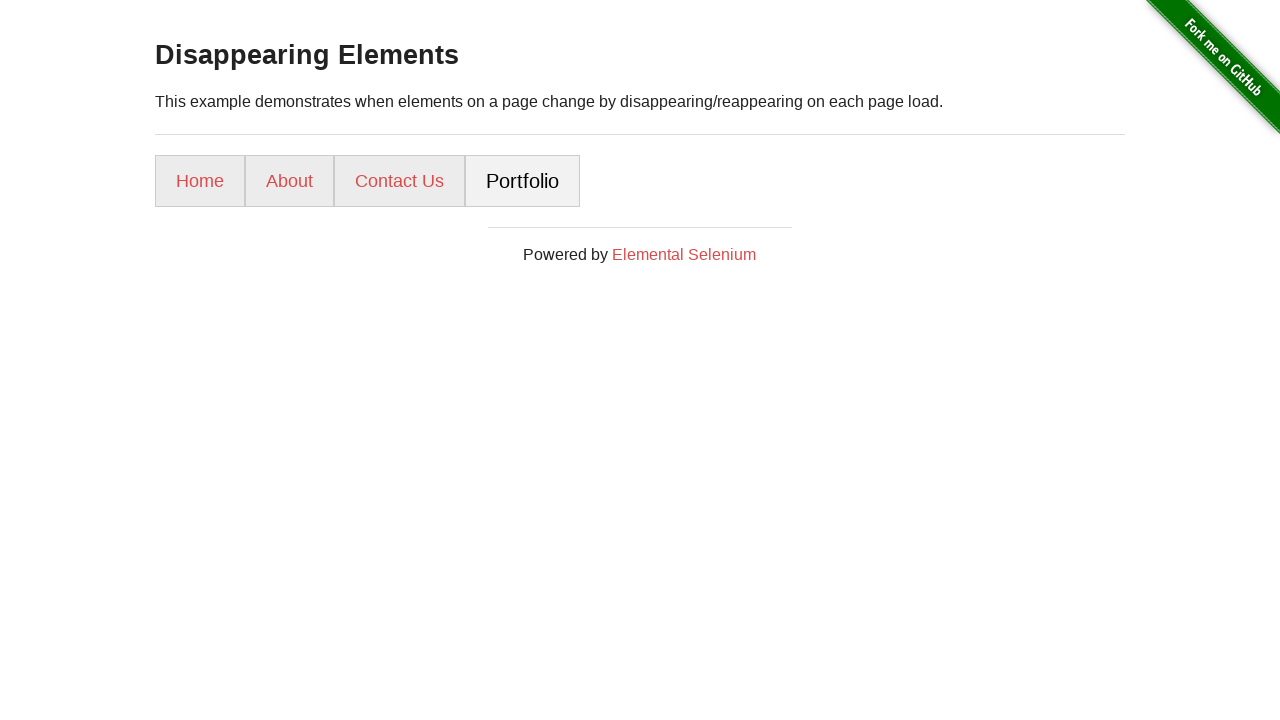